Tests table booking functionality by filling out the reservation form with date, time, phone number and email

Starting URL: https://mr-usackiy.github.io/amici-D-italia/index.html#

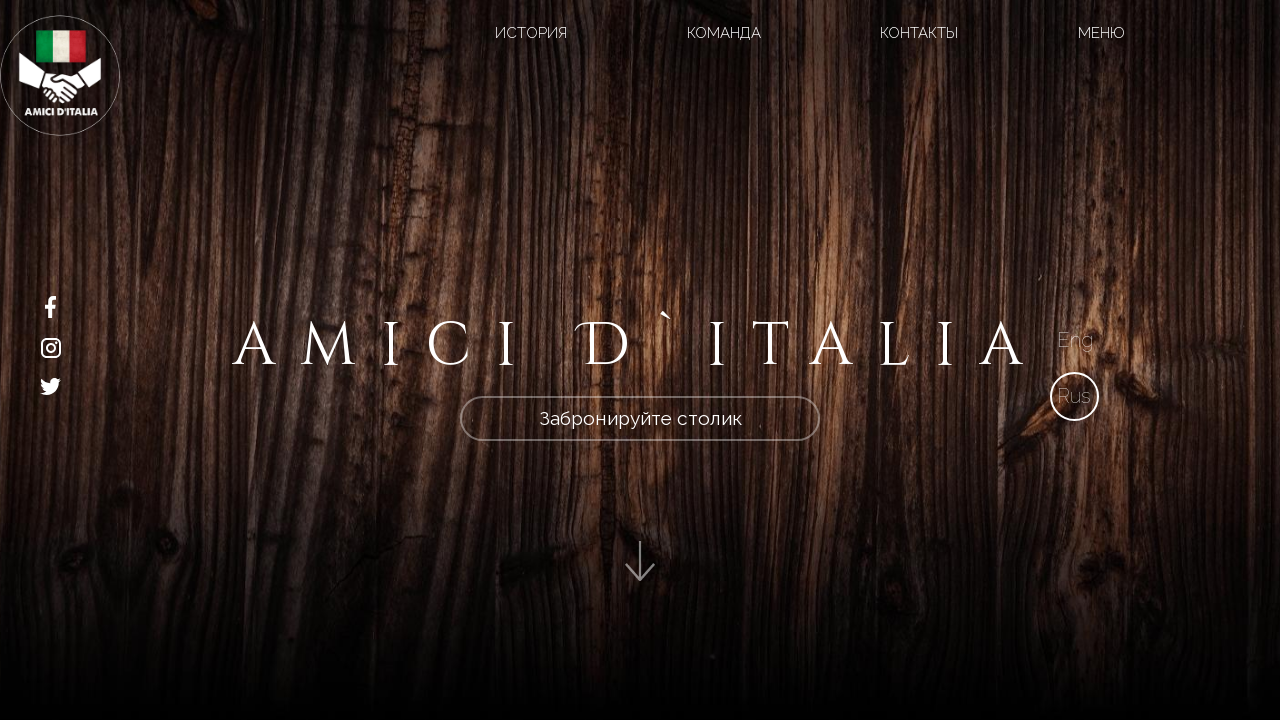

Clicked Book Table button at (640, 418) on xpath=//button[@class='book-table']
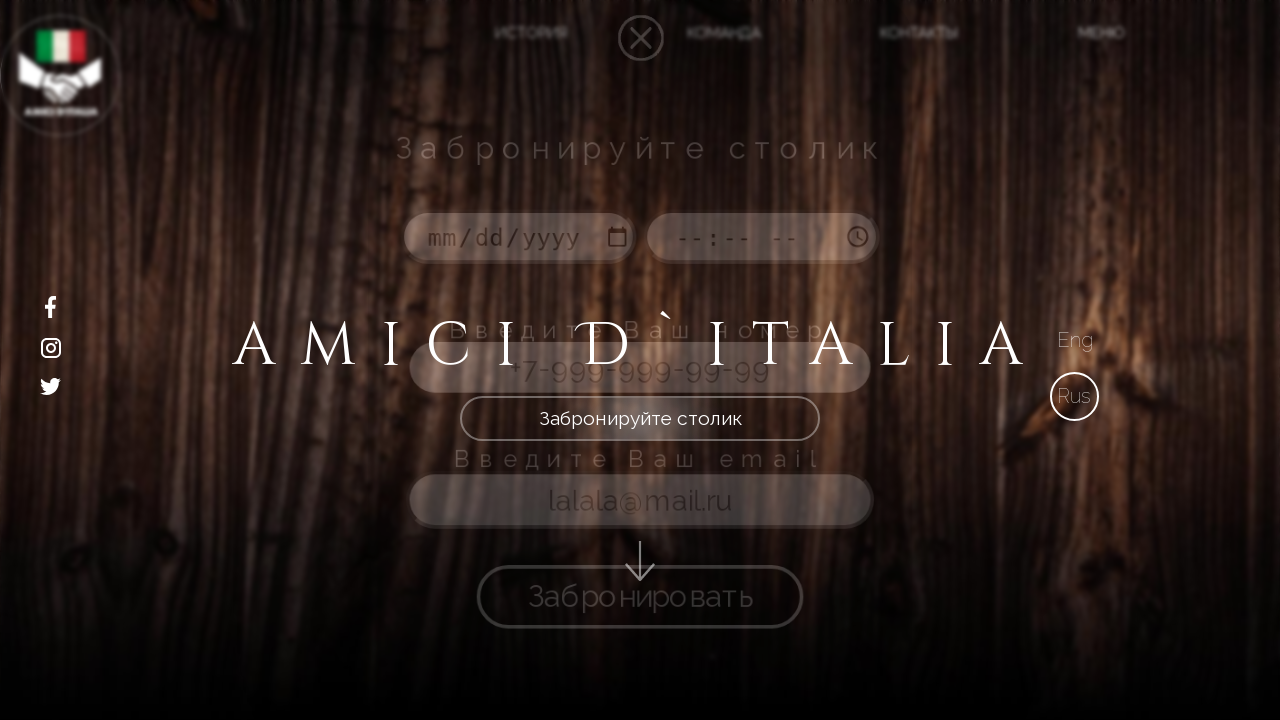

Waited 1 second for form to load
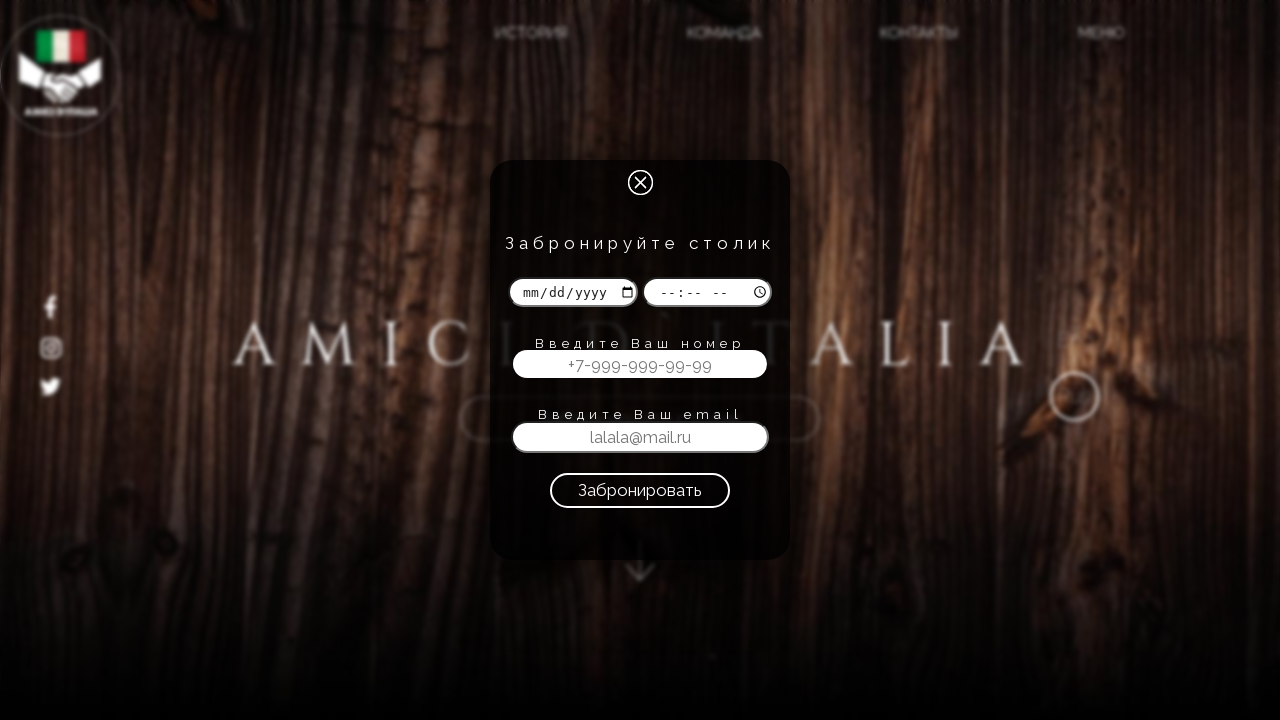

Filled date field with 2024-08-15 on //input[@type='date']
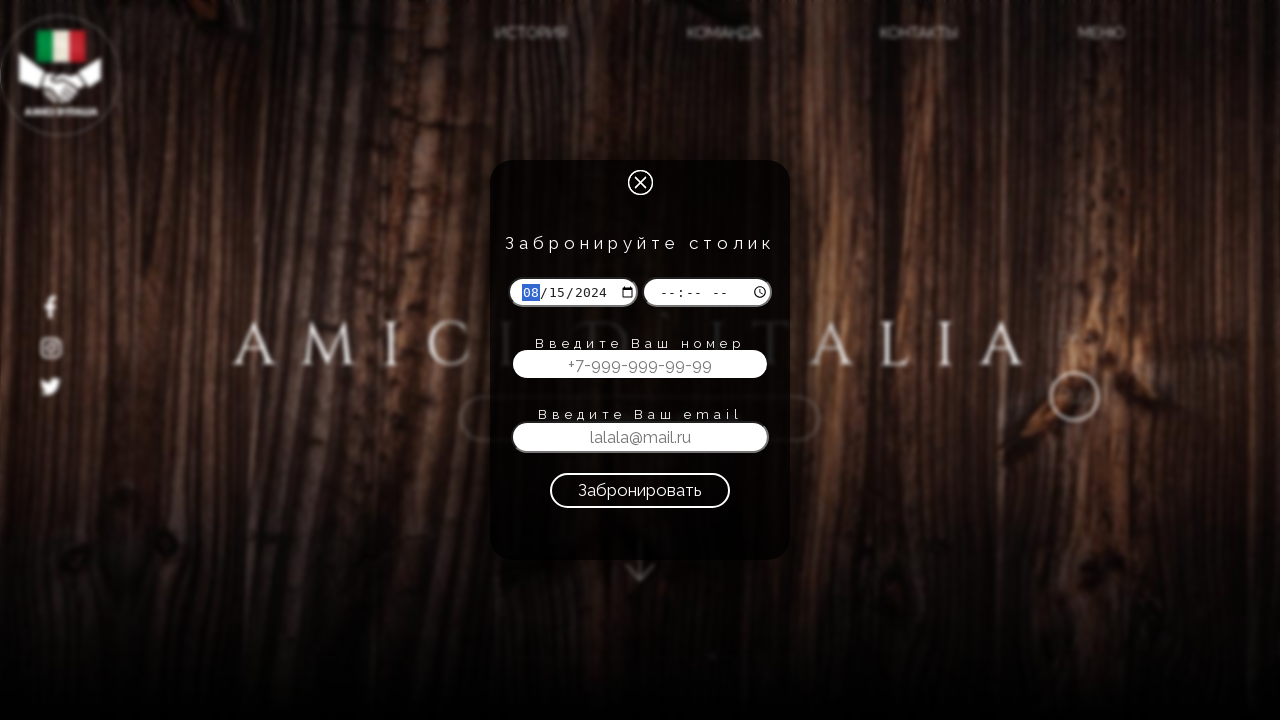

Filled time field with 19:30 on //input[@type='time']
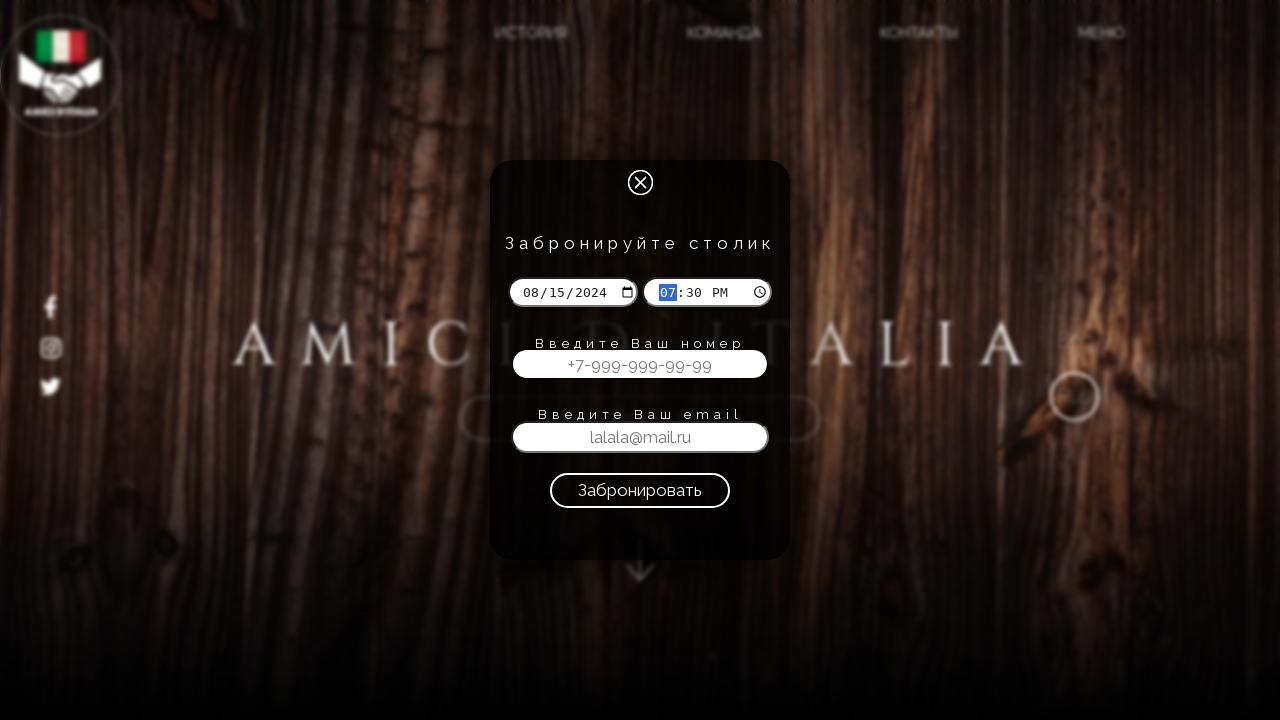

Filled phone number field with +7-923-456-78-90 on //input[@placeholder='+7-999-999-99-99']
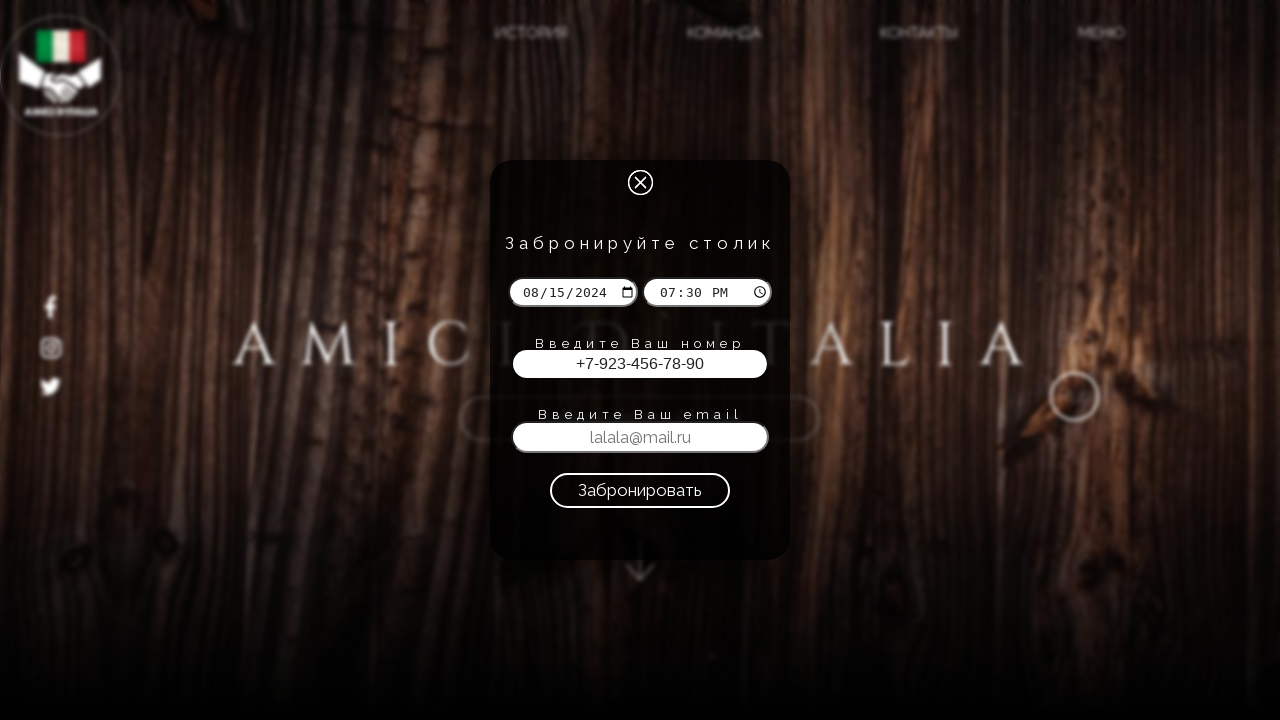

Filled email field with booking@example.com on //input[@placeholder='lalala@mail.ru']
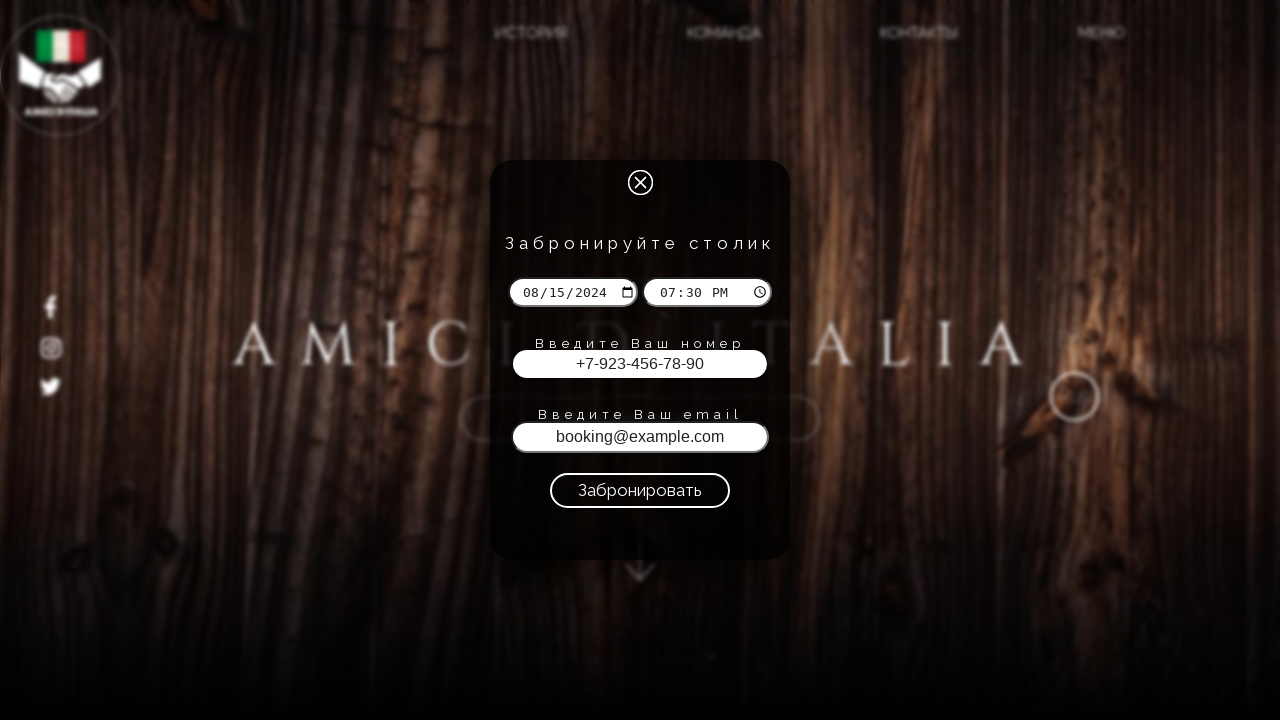

Clicked submit button to complete table reservation at (640, 491) on xpath=/html/body/div[2]/section/div[1]/div/form/button
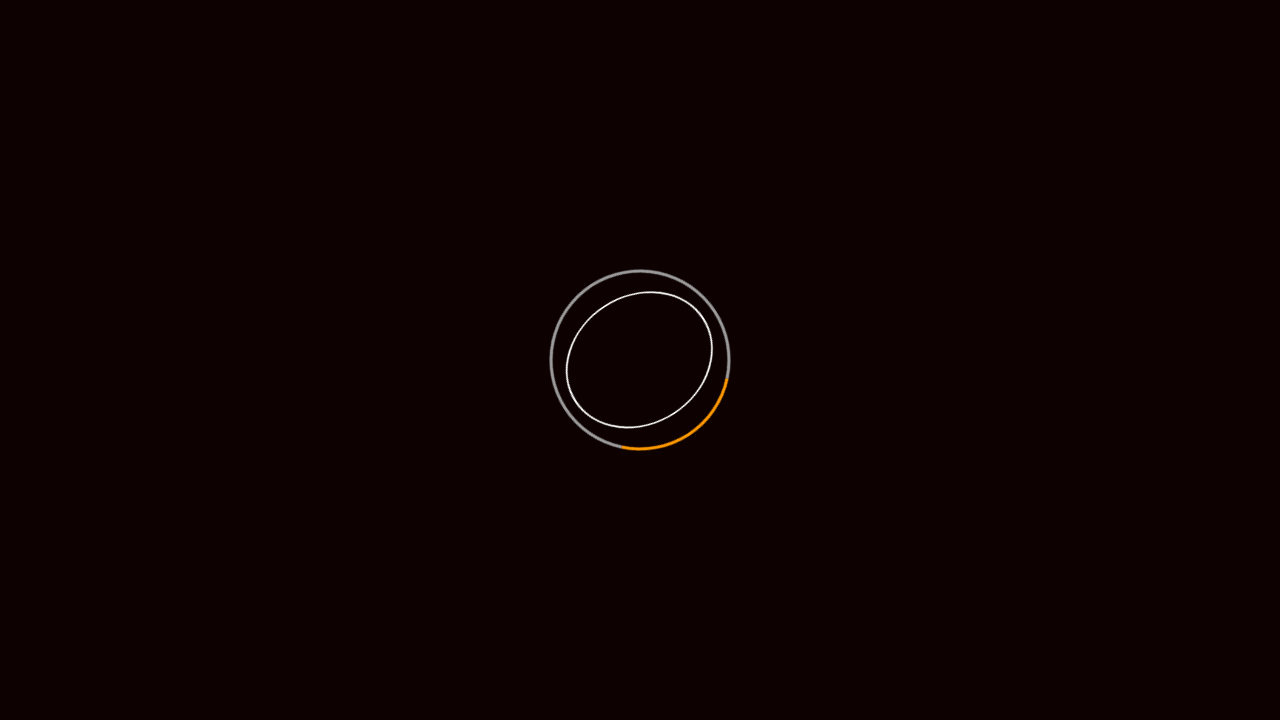

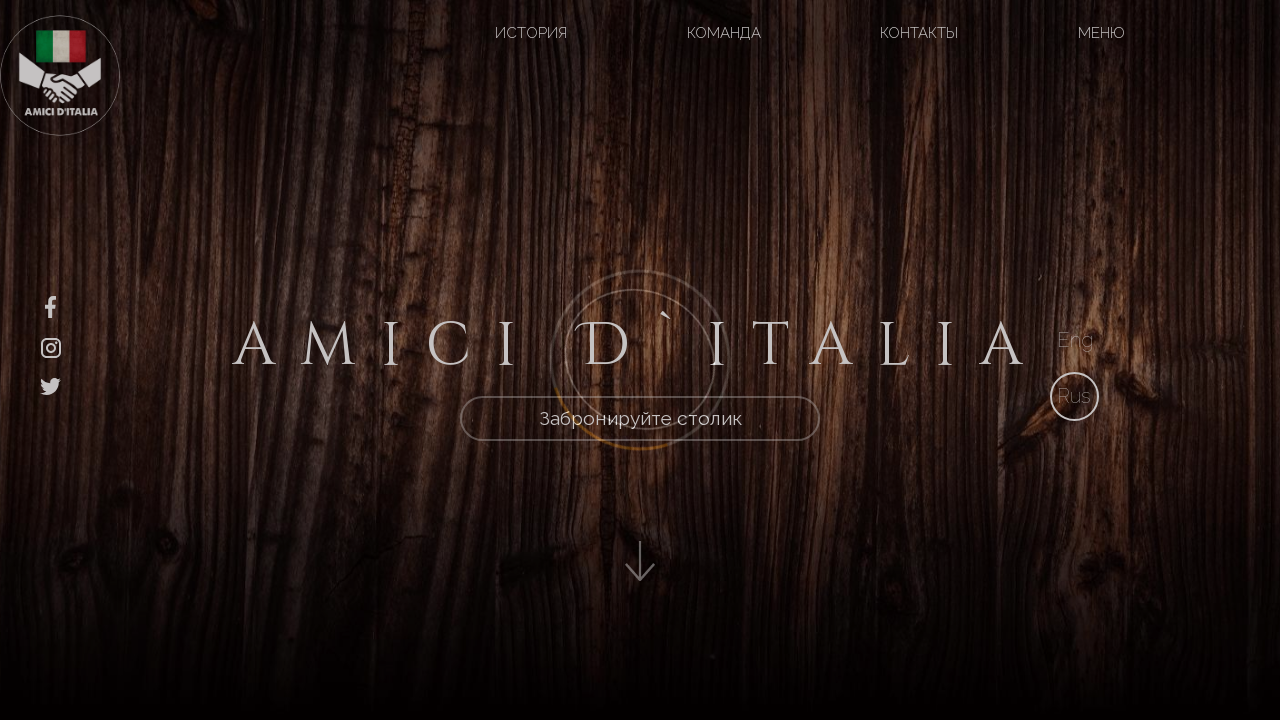